Tests that edits are saved when the edit field loses focus (blur event)

Starting URL: https://demo.playwright.dev/todomvc

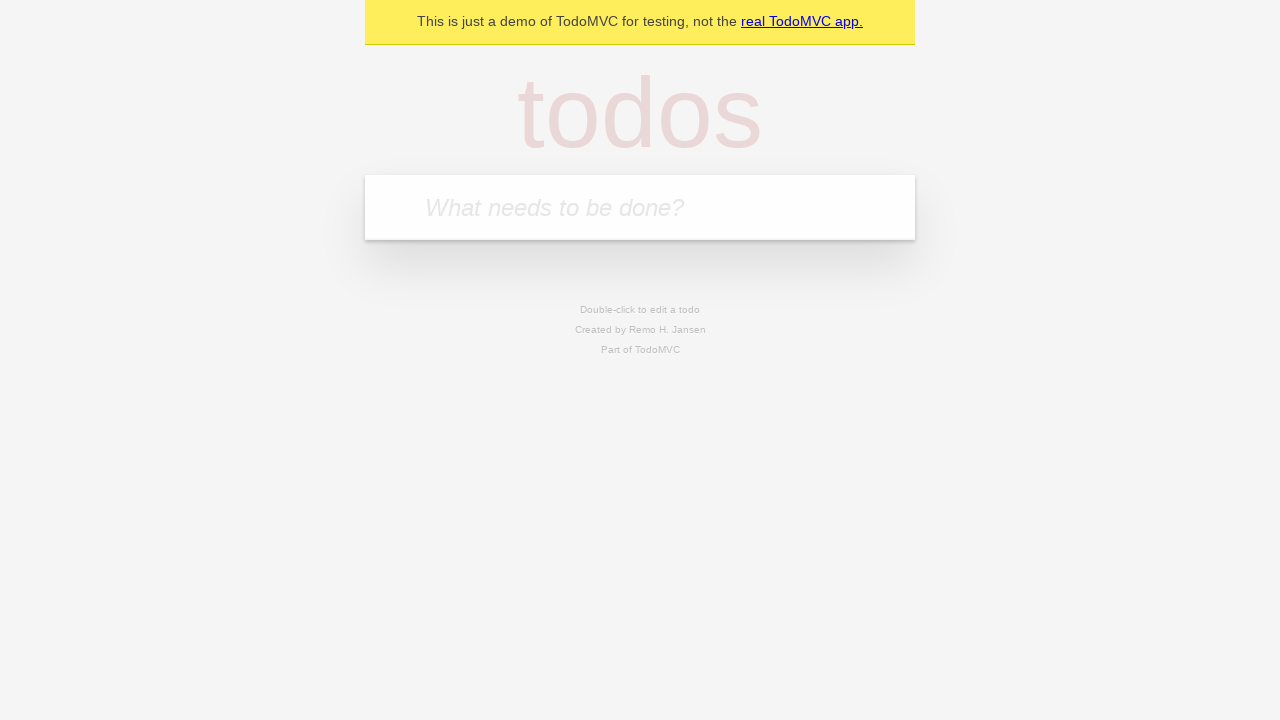

Filled new todo field with 'buy some cheese' on internal:attr=[placeholder="What needs to be done?"i]
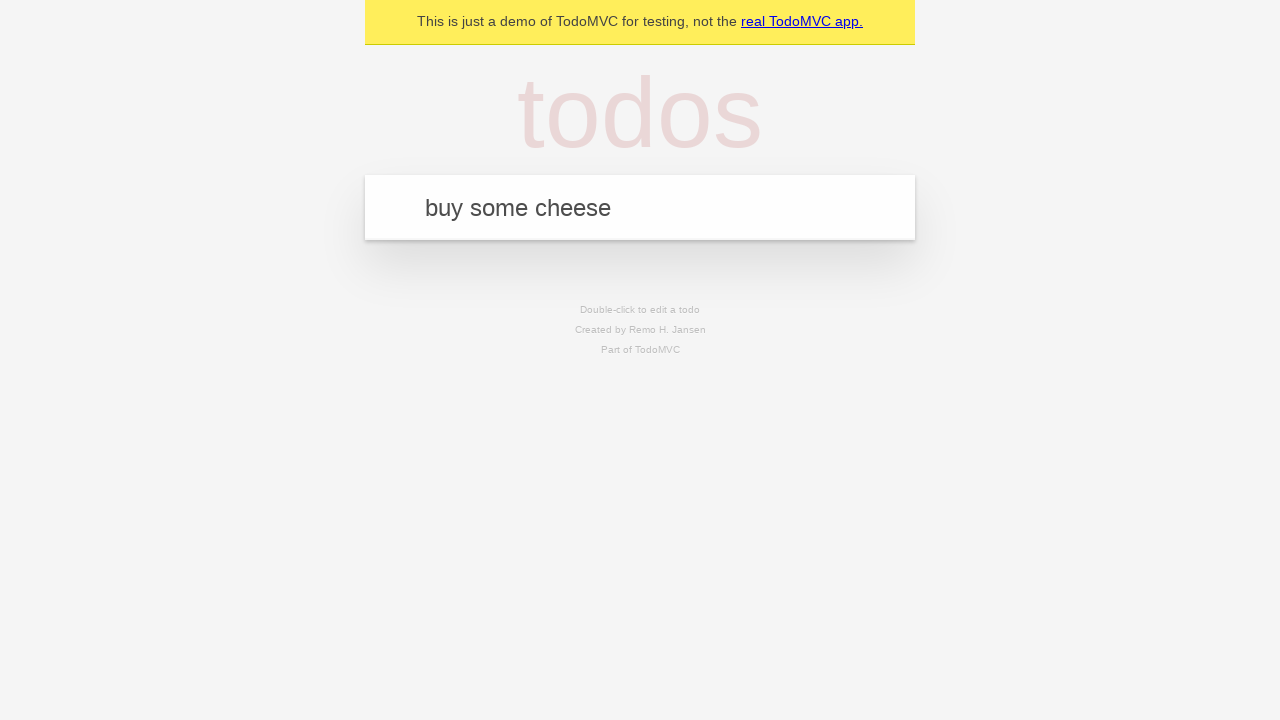

Pressed Enter to create todo 'buy some cheese' on internal:attr=[placeholder="What needs to be done?"i]
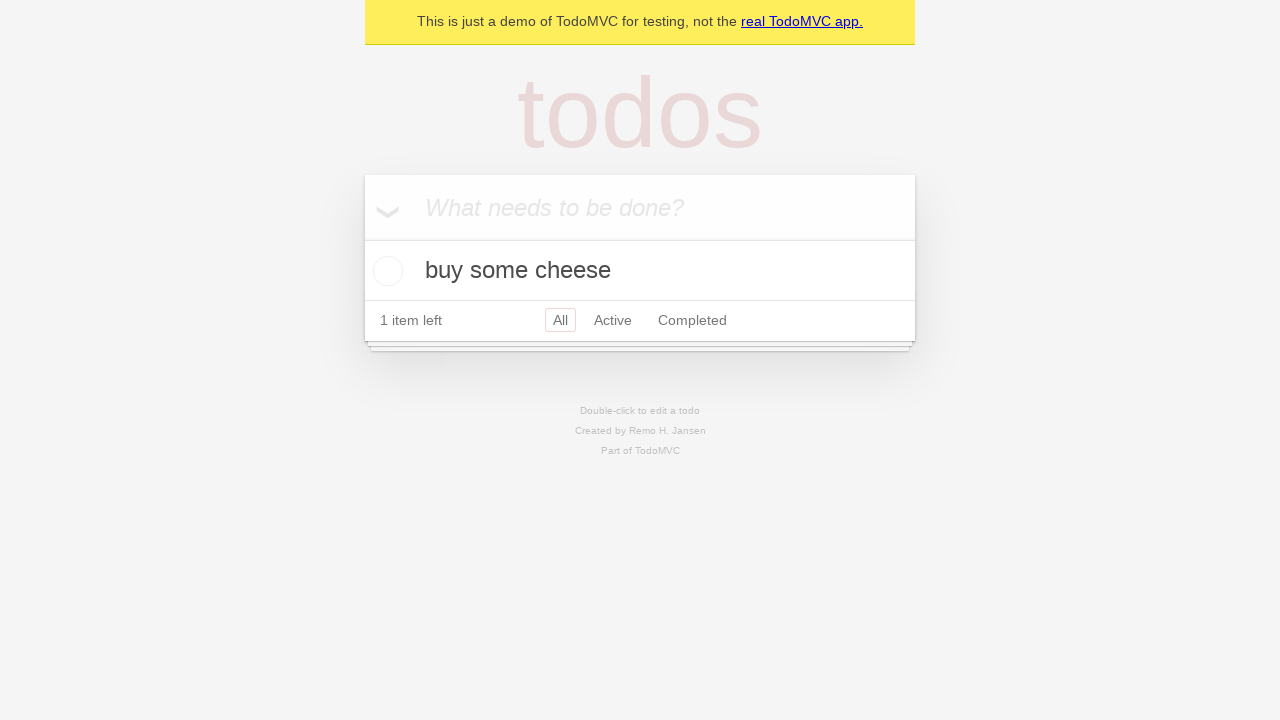

Filled new todo field with 'feed the cat' on internal:attr=[placeholder="What needs to be done?"i]
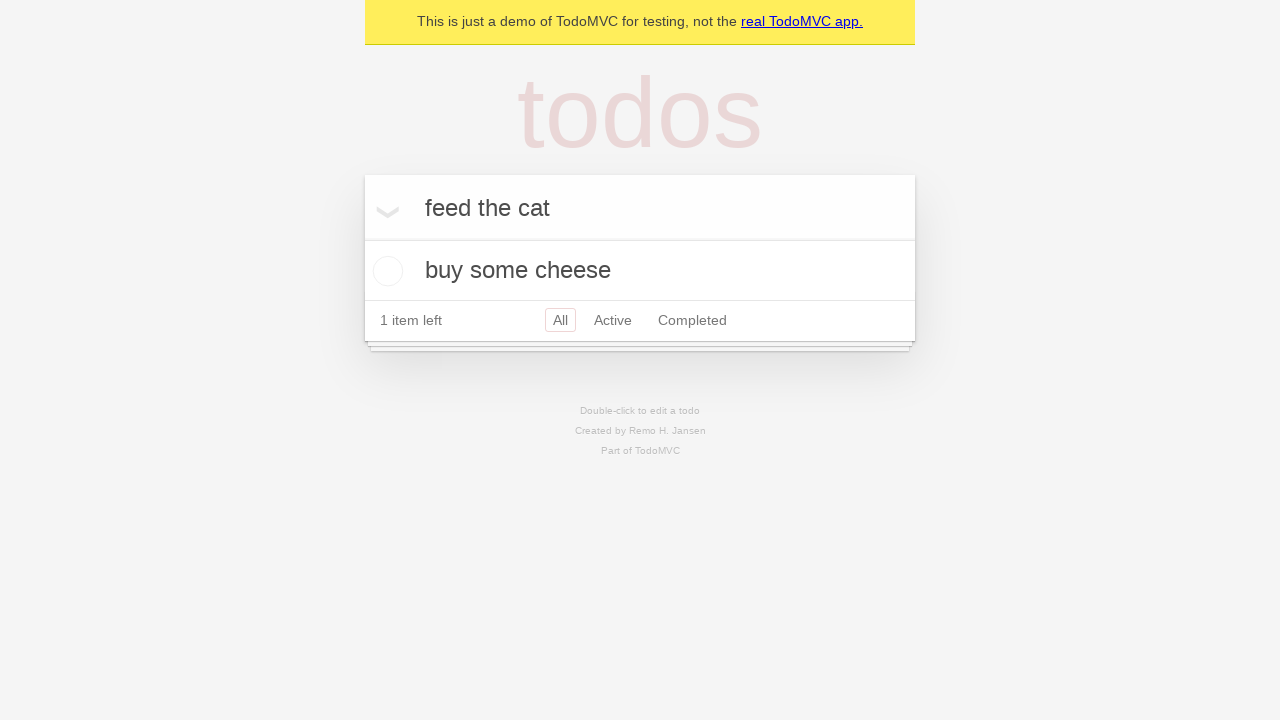

Pressed Enter to create todo 'feed the cat' on internal:attr=[placeholder="What needs to be done?"i]
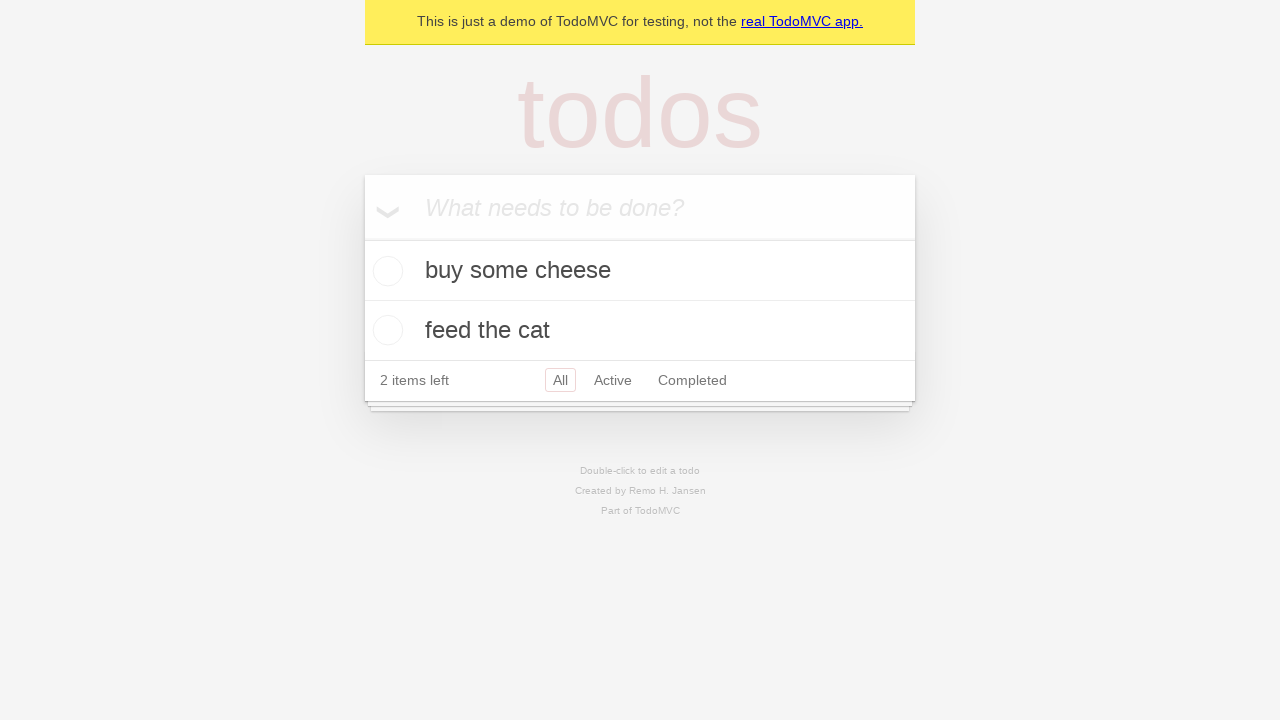

Filled new todo field with 'book a doctors appointment' on internal:attr=[placeholder="What needs to be done?"i]
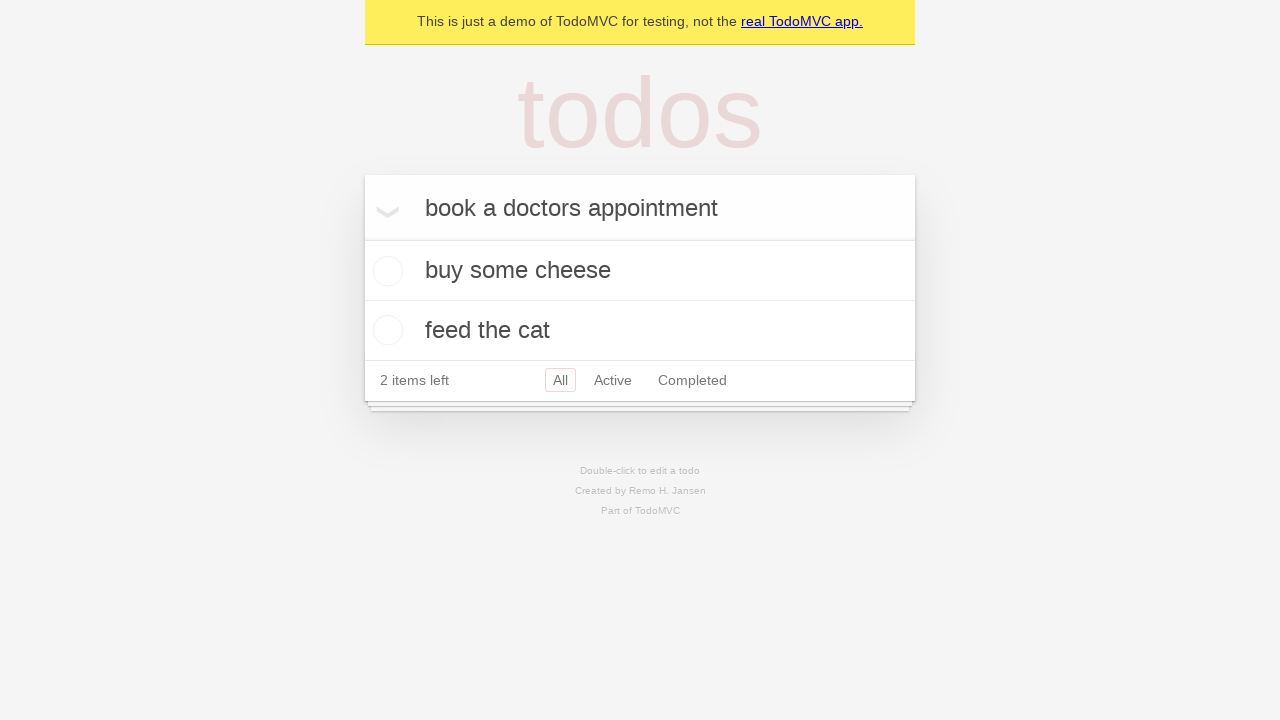

Pressed Enter to create todo 'book a doctors appointment' on internal:attr=[placeholder="What needs to be done?"i]
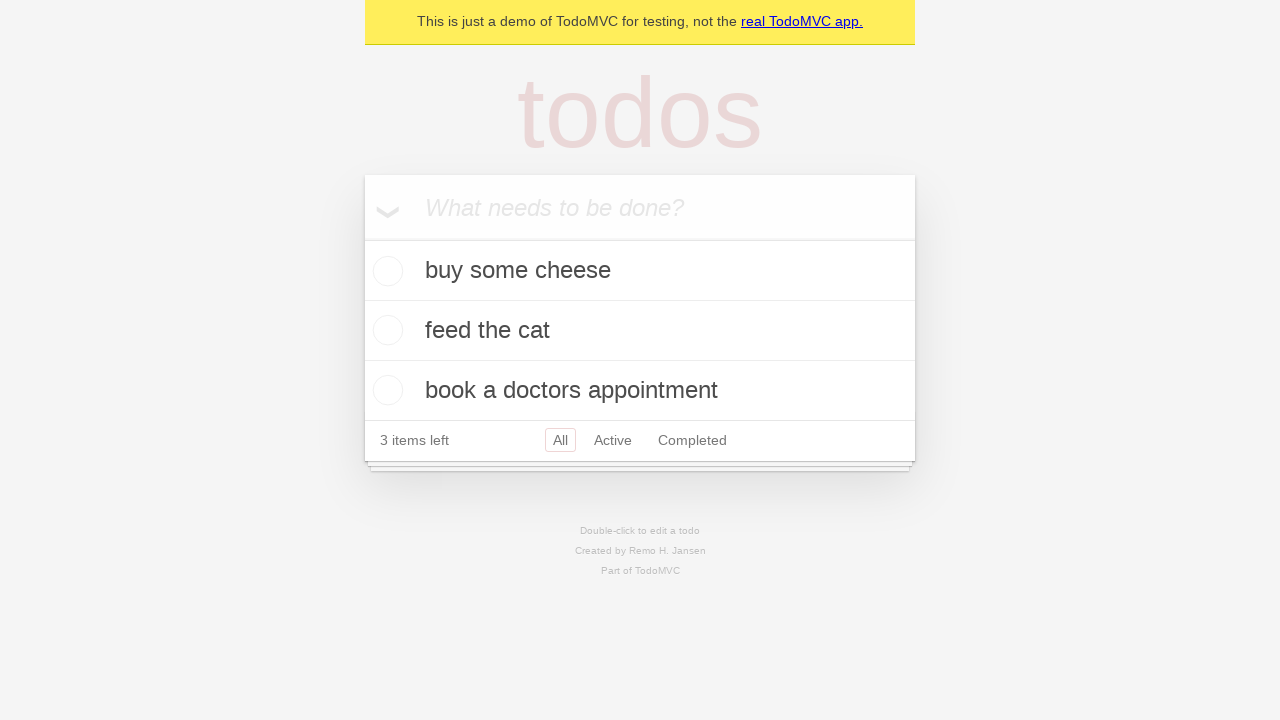

Double-clicked second todo item to enter edit mode at (640, 331) on internal:testid=[data-testid="todo-item"s] >> nth=1
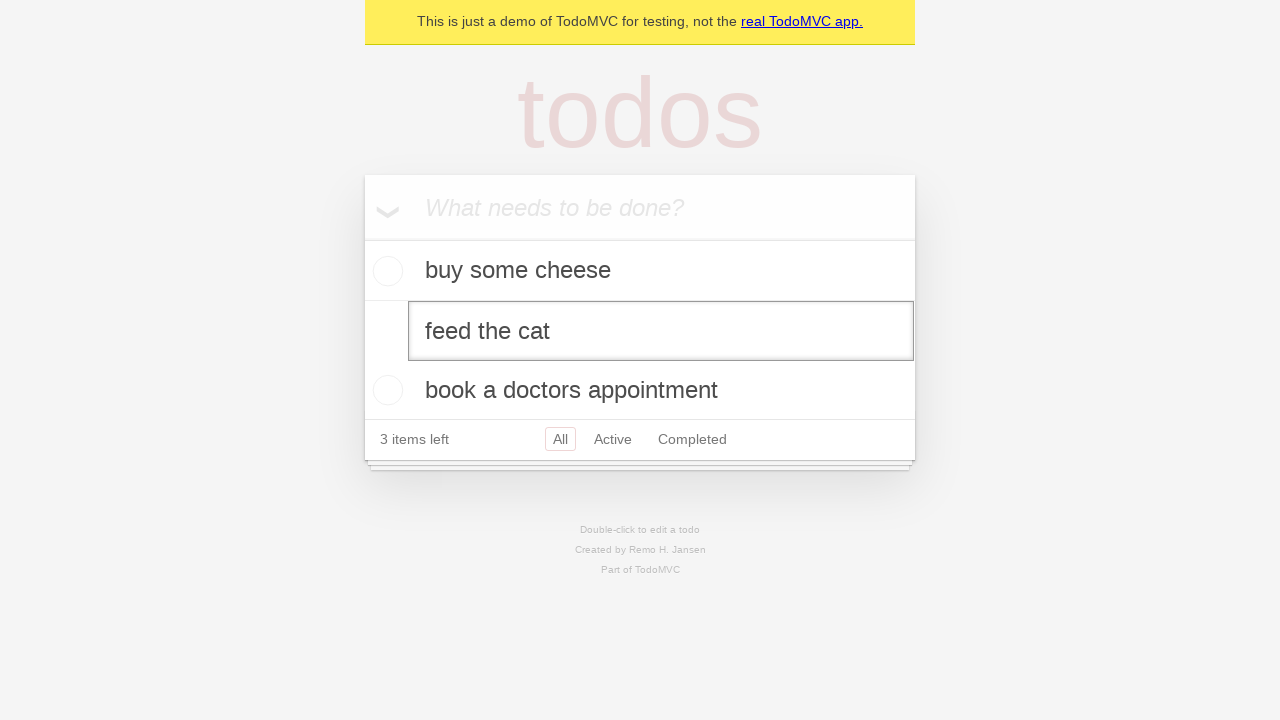

Filled edit field with new text 'buy some sausages' on internal:testid=[data-testid="todo-item"s] >> nth=1 >> internal:role=textbox[nam
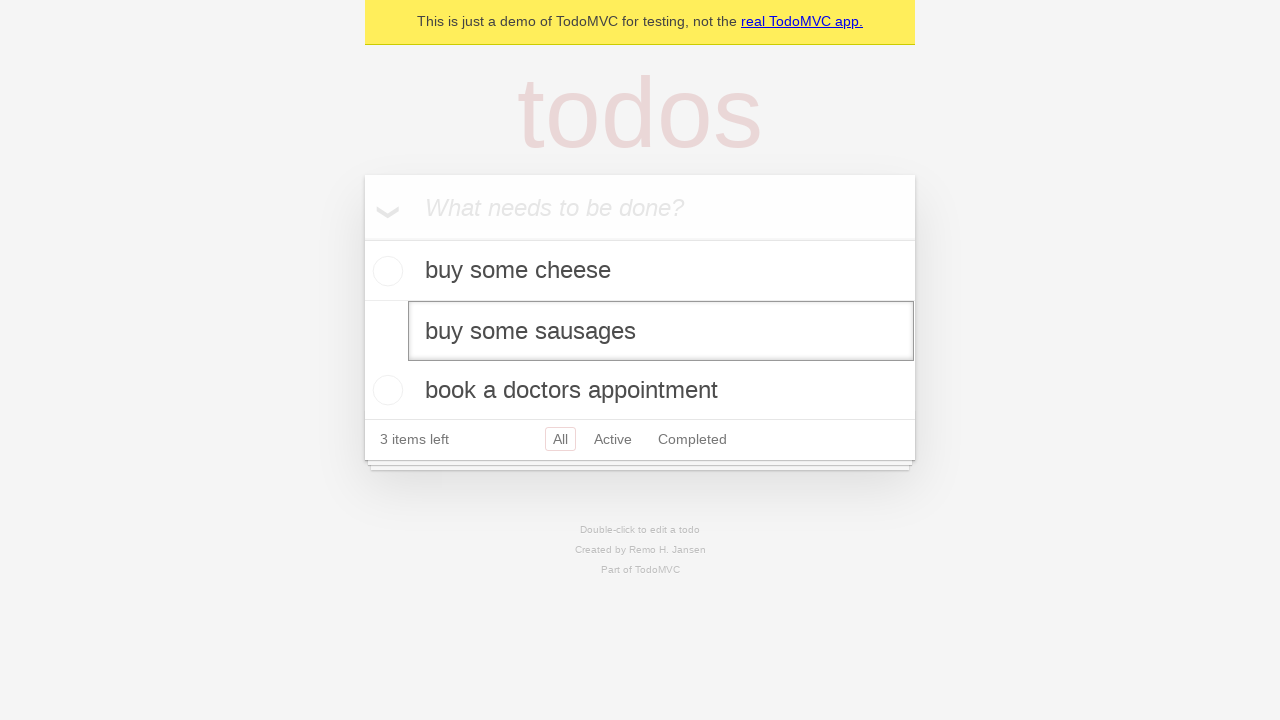

Dispatched blur event to save edits
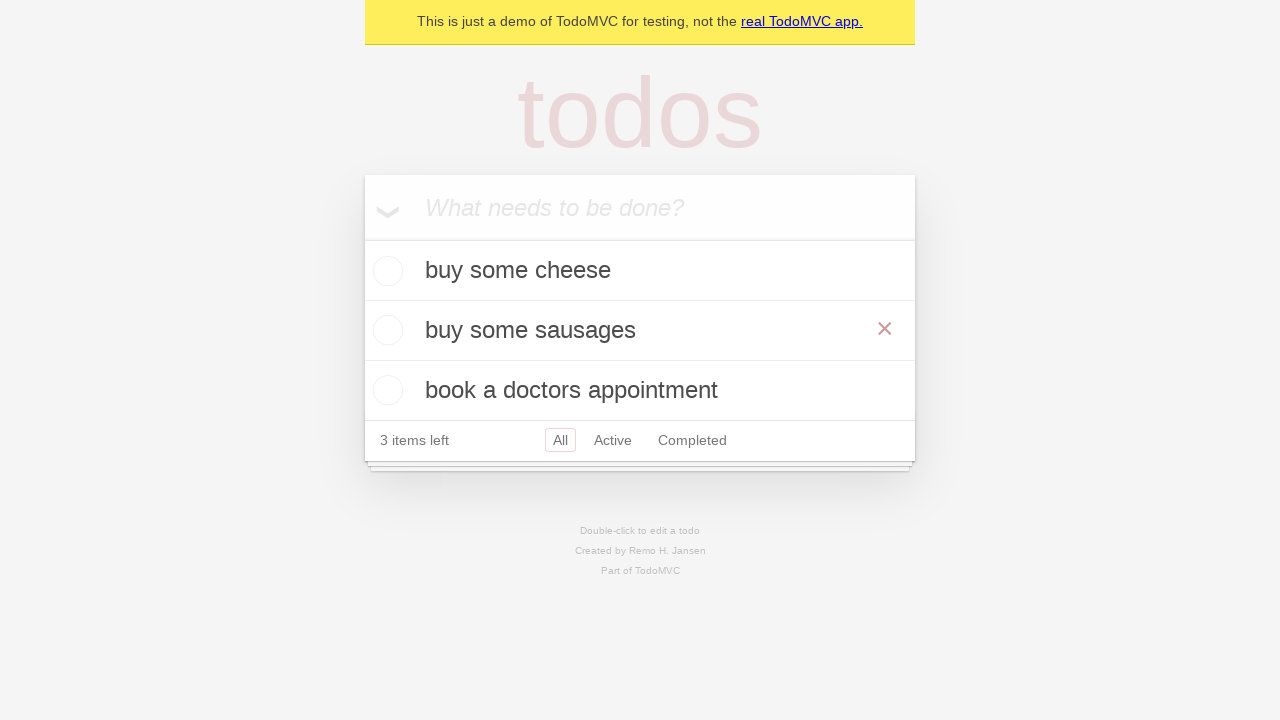

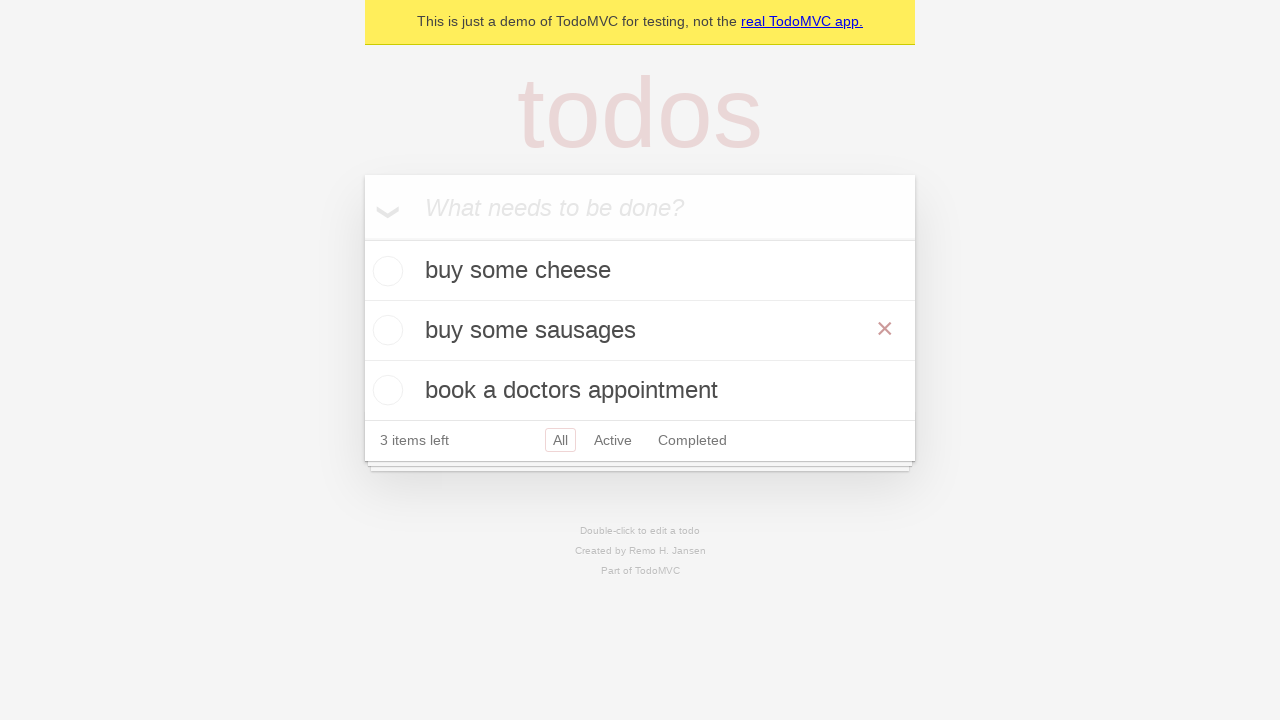